Tests adding todo items by filling the input and pressing Enter, then verifying the items appear in the list

Starting URL: https://demo.playwright.dev/todomvc

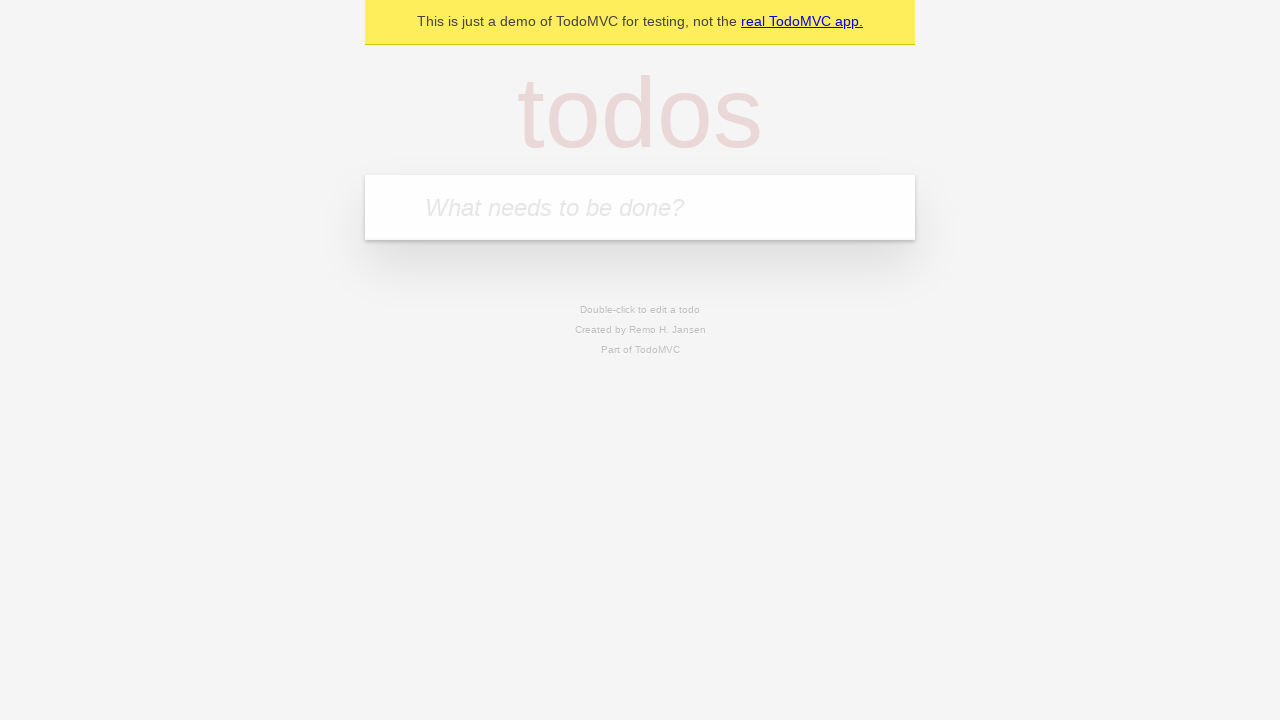

Filled todo input with 'buy some cheese' on internal:attr=[placeholder="What needs to be done?"i]
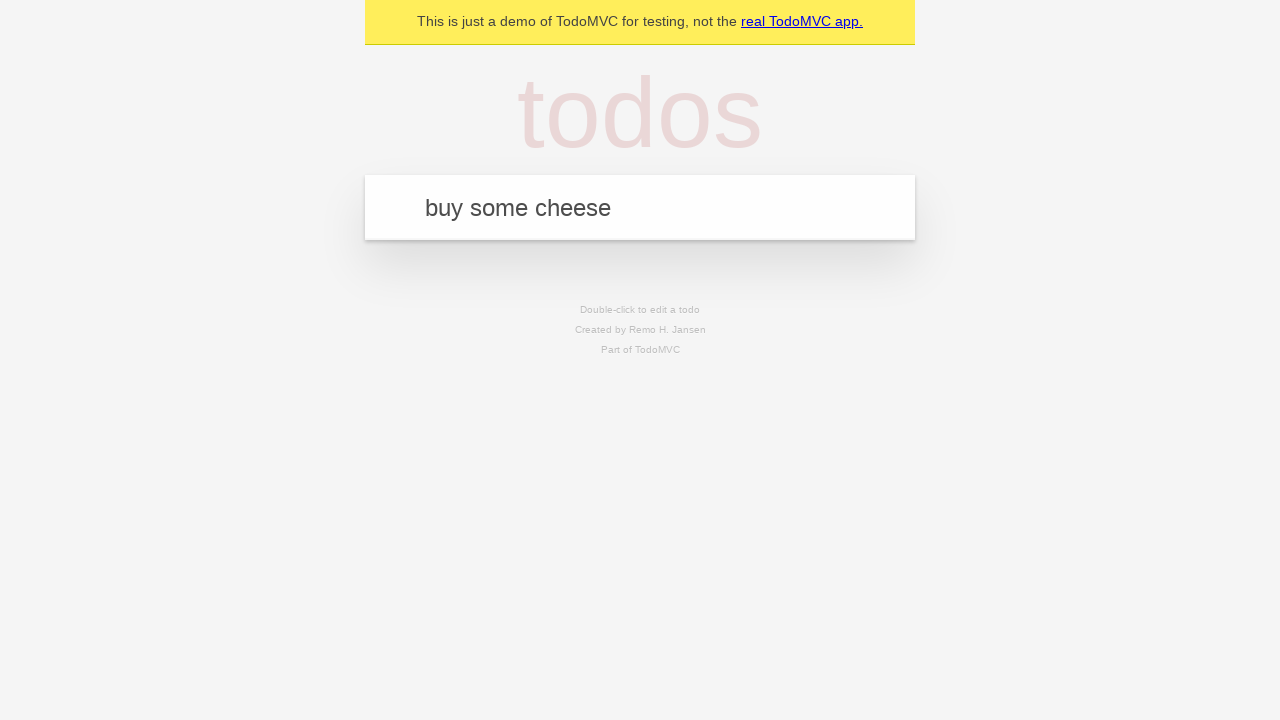

Pressed Enter to create first todo item on internal:attr=[placeholder="What needs to be done?"i]
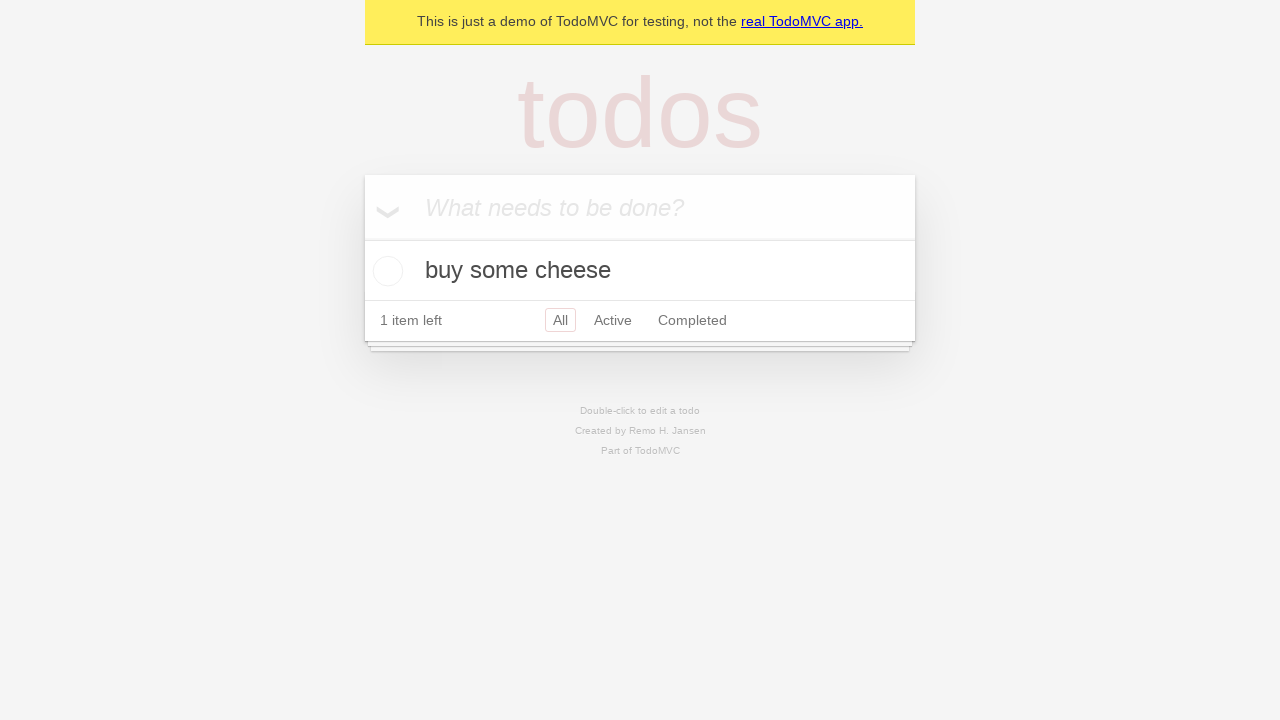

First todo item appeared in the list
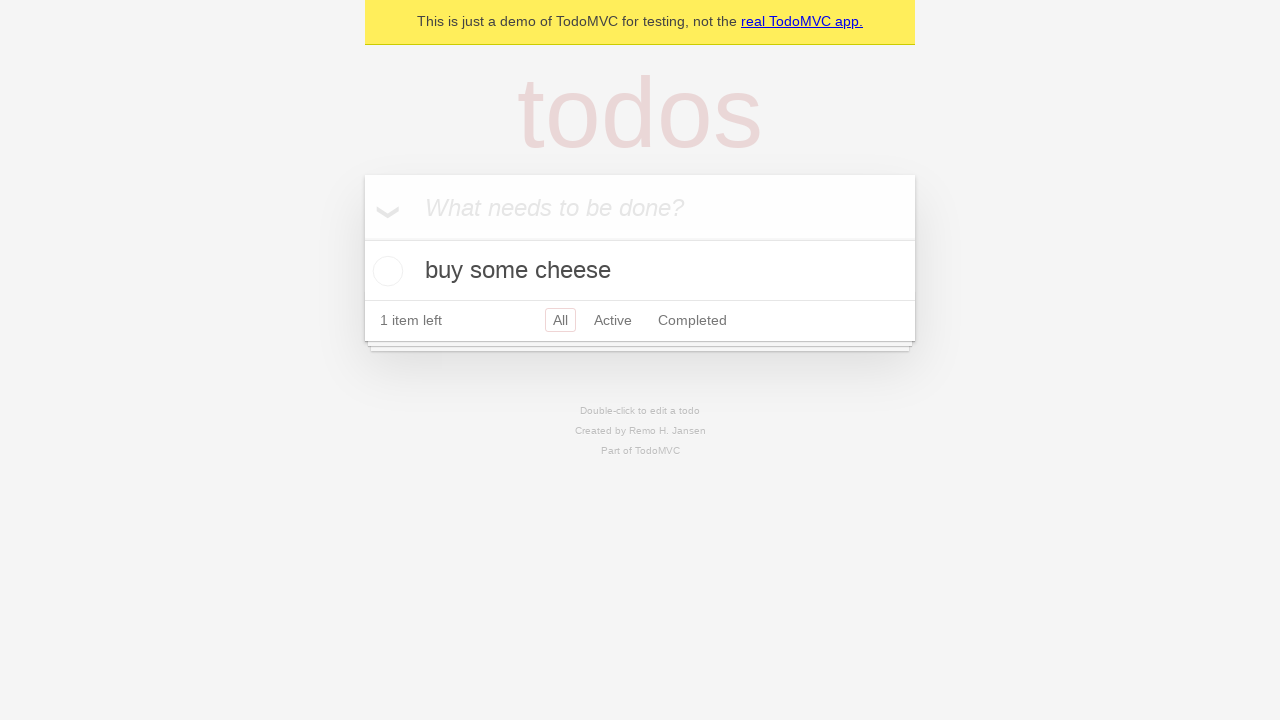

Filled todo input with 'feed the cat' on internal:attr=[placeholder="What needs to be done?"i]
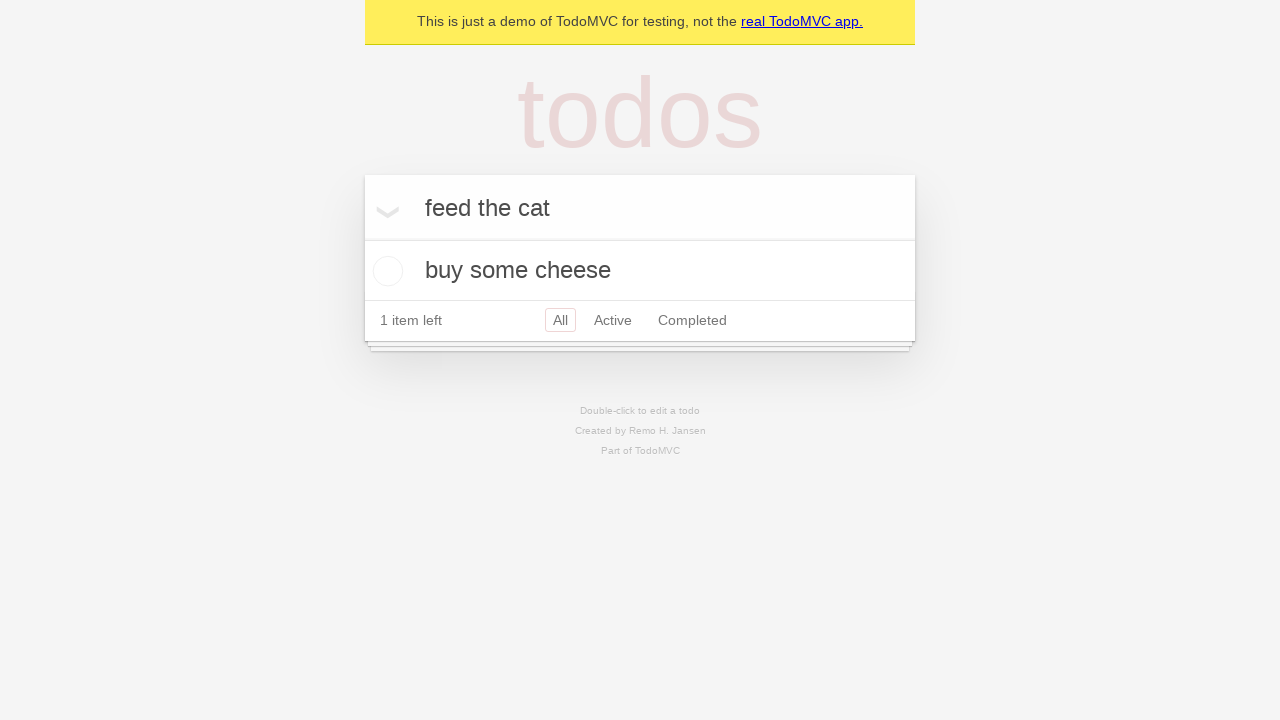

Pressed Enter to create second todo item on internal:attr=[placeholder="What needs to be done?"i]
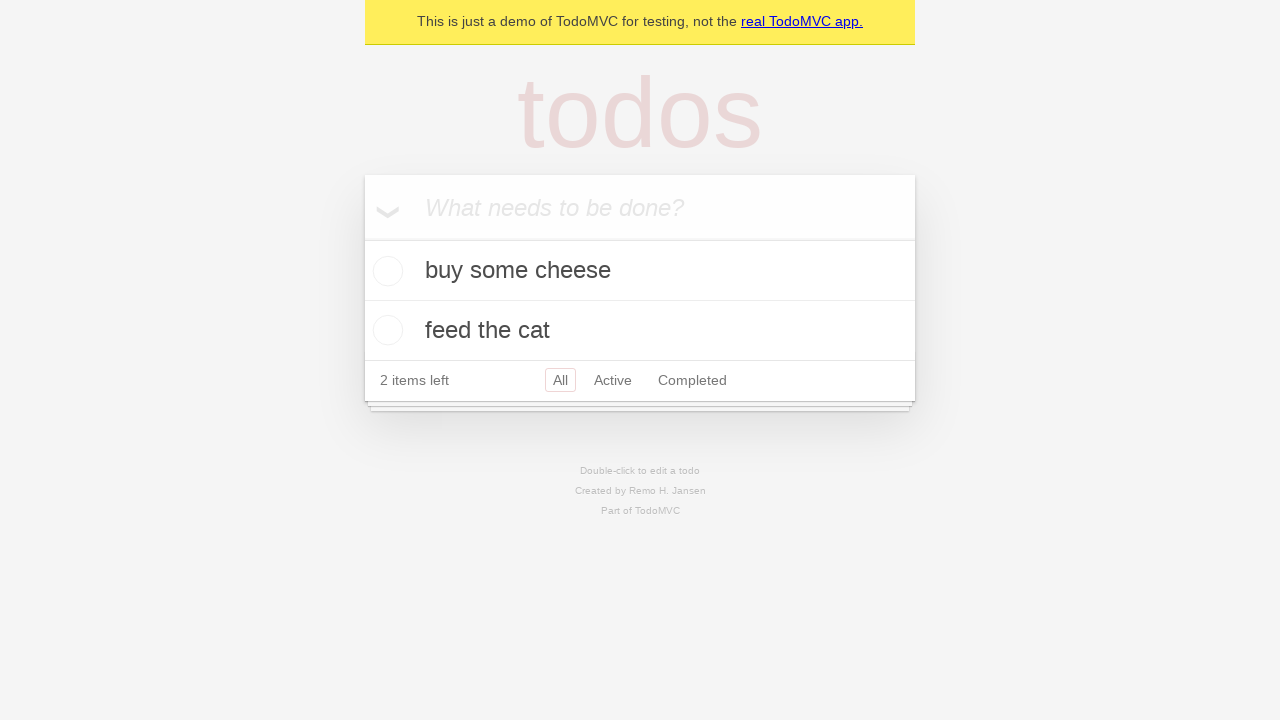

Second todo item appeared in the list, both todos now visible
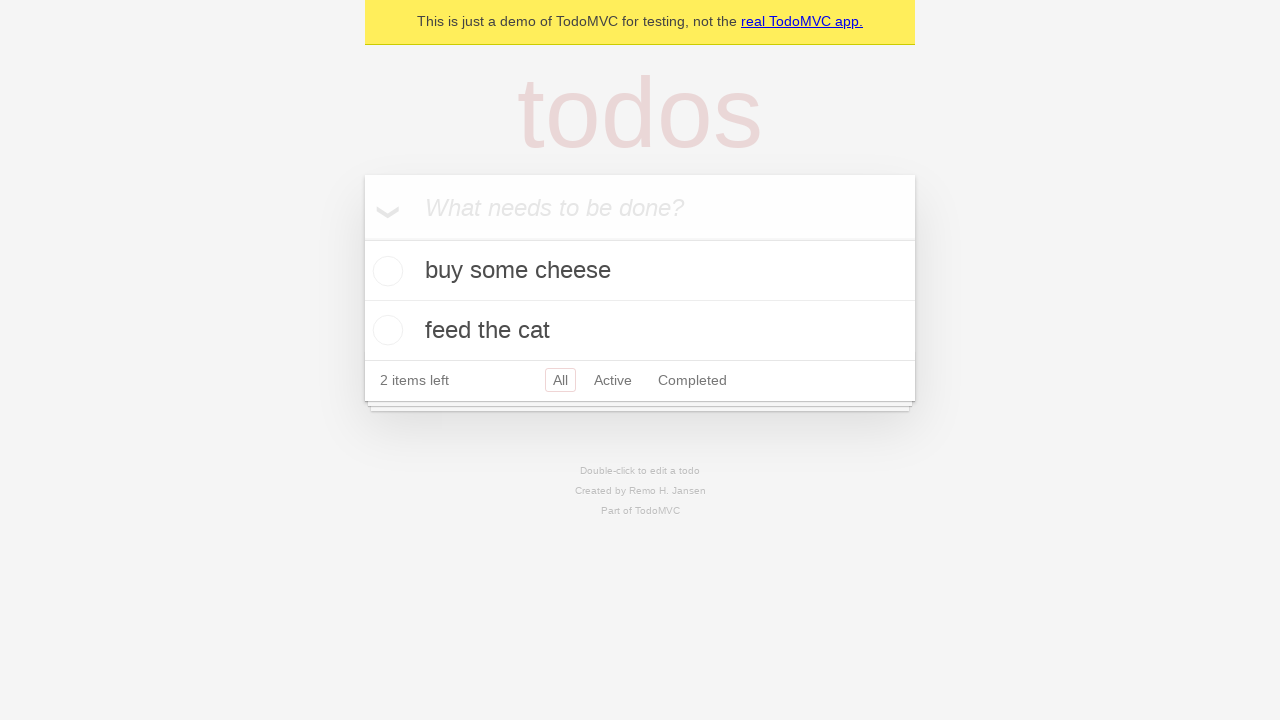

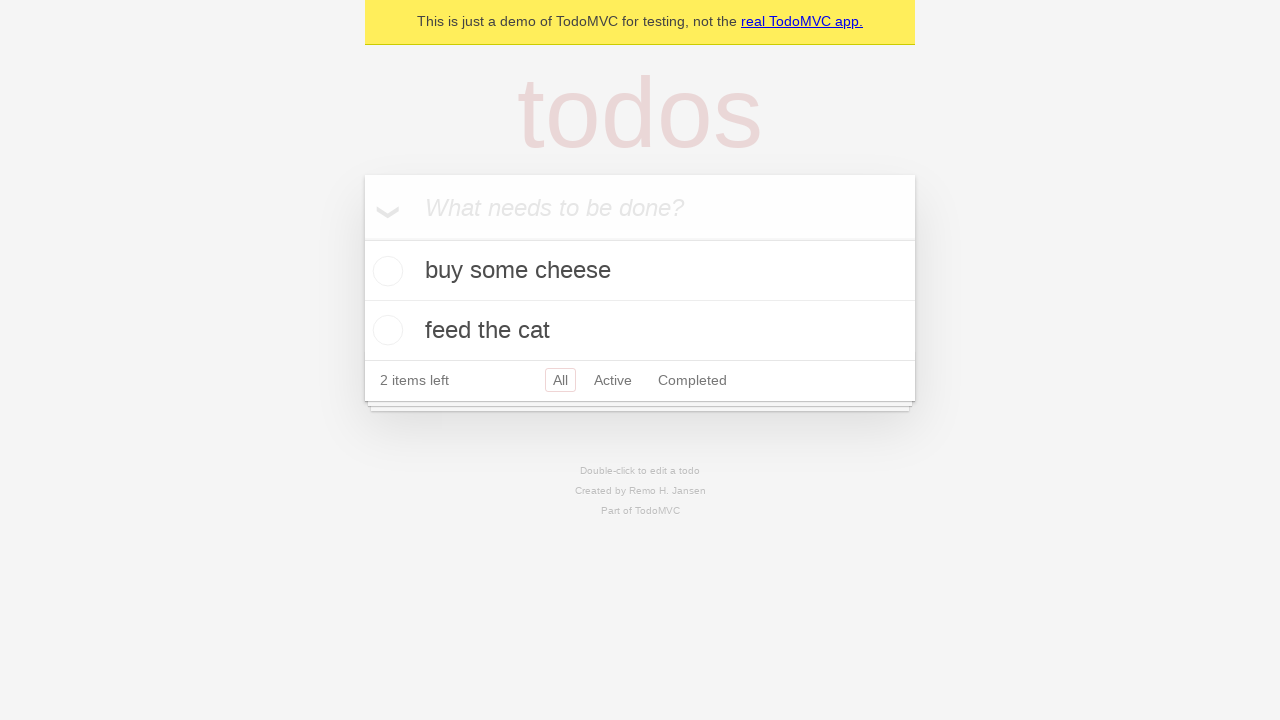